Tests negative login scenario with invalid credentials and verifies the error message is displayed correctly

Starting URL: https://www.saucedemo.com/

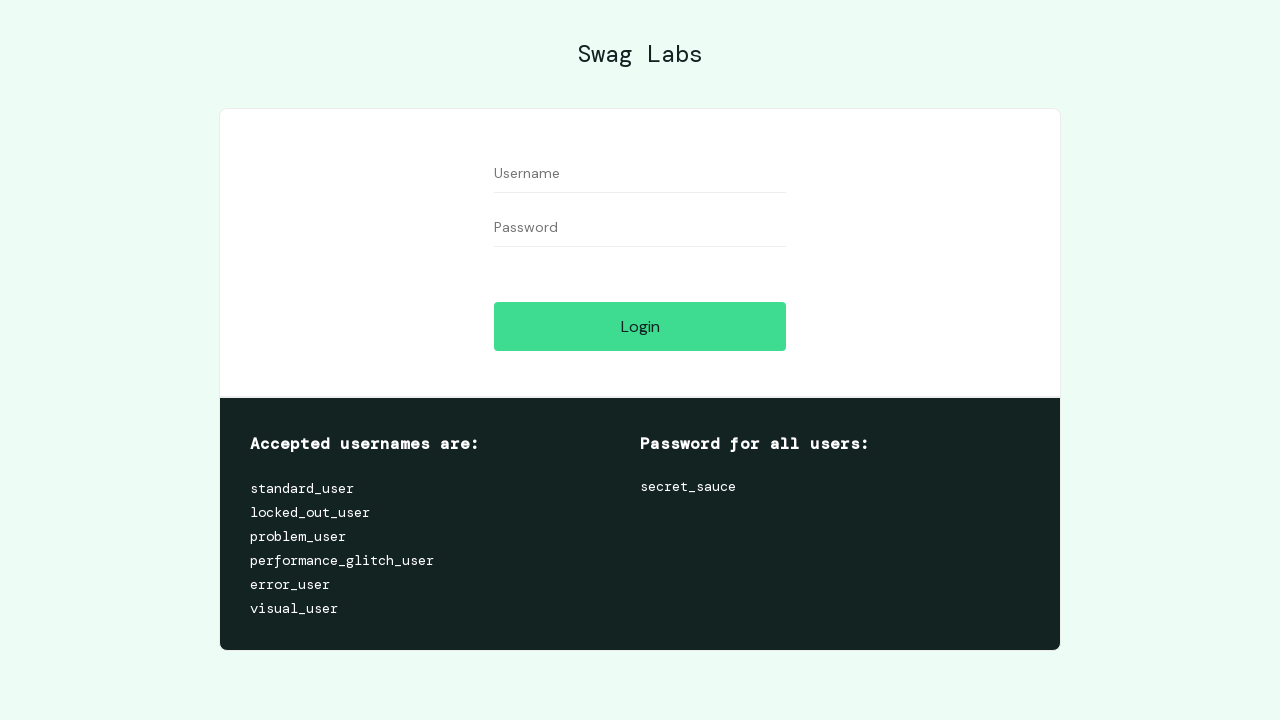

Filled username field with invalid credentials 'dqdq' on #user-name
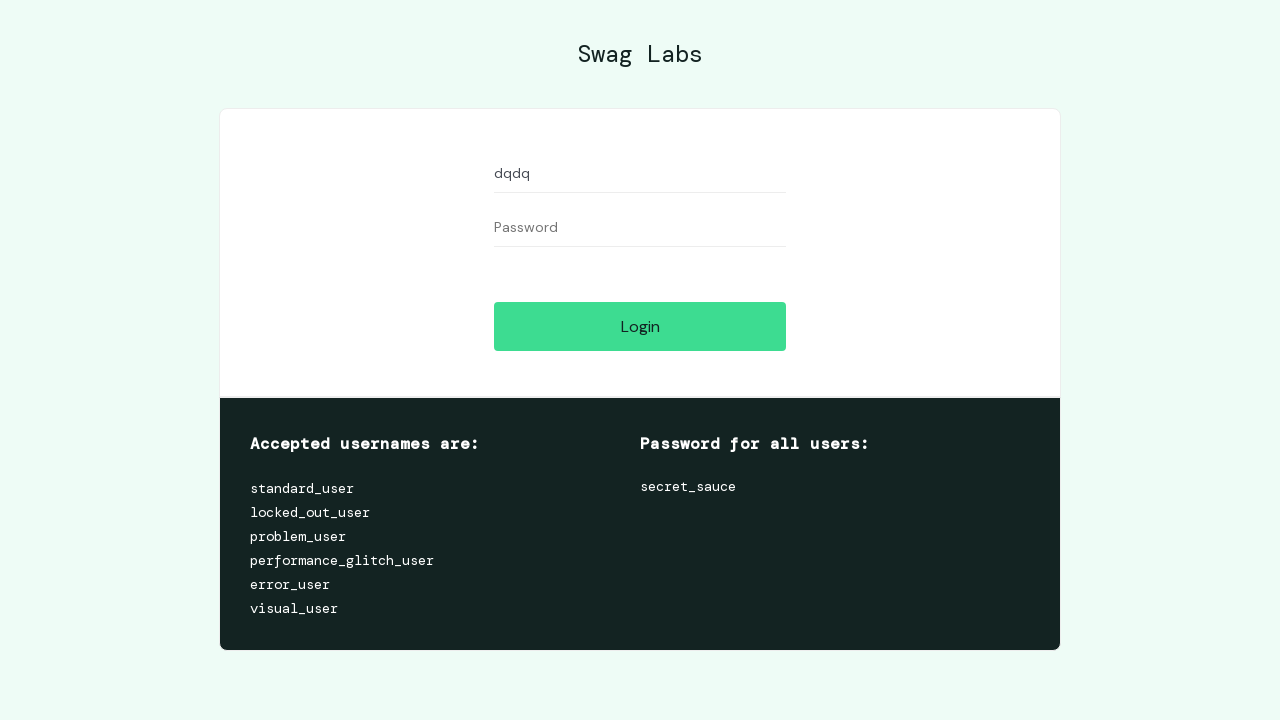

Filled password field with invalid credentials 'dqdq' on #password
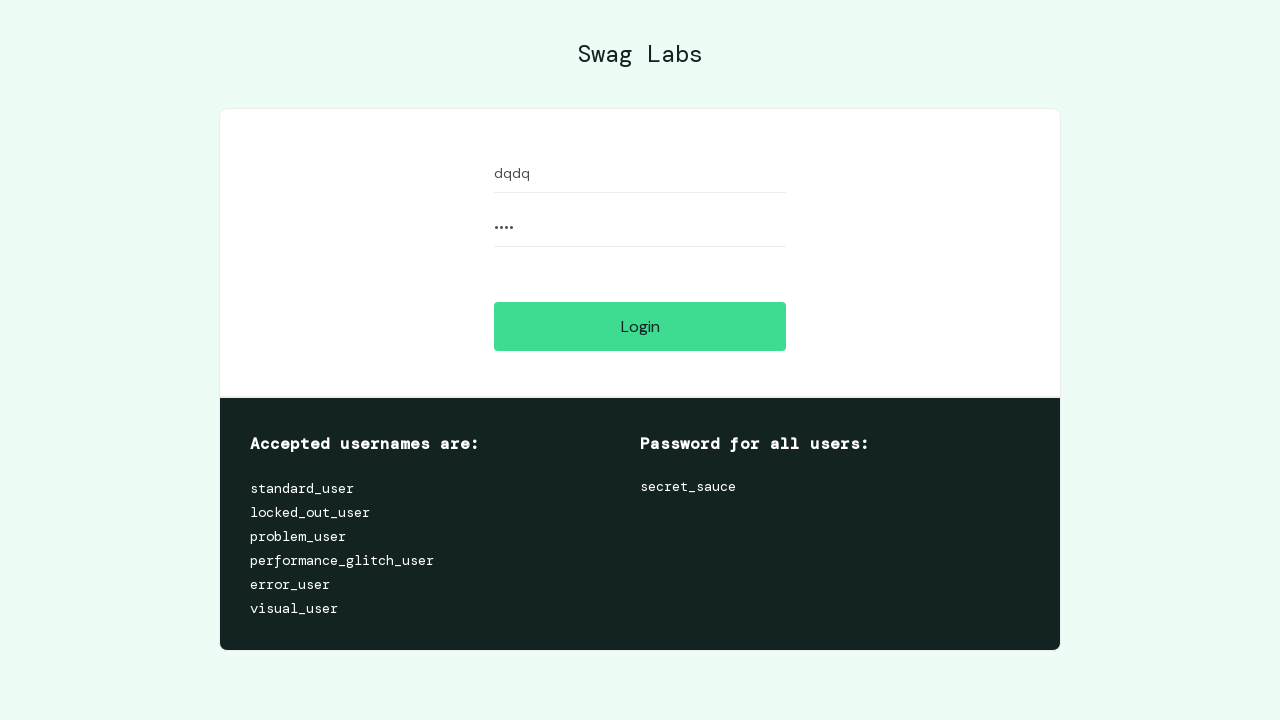

Clicked login button to attempt login with invalid credentials at (640, 326) on #login-button
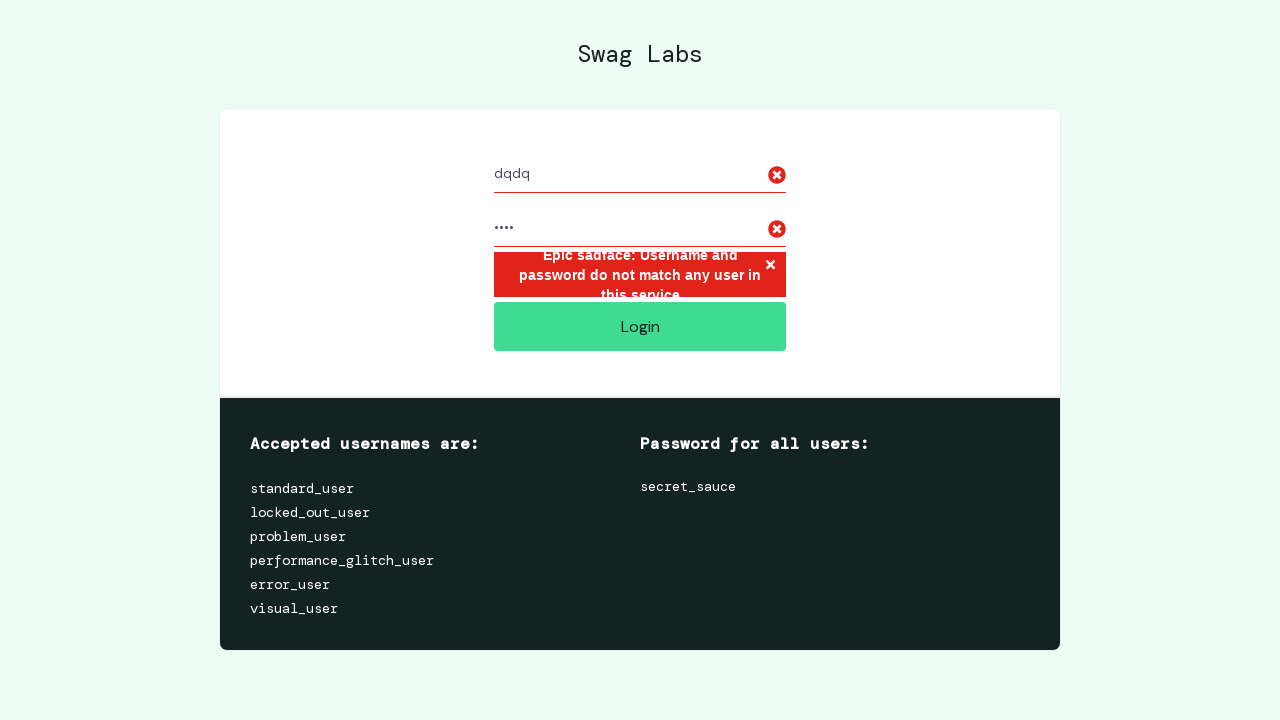

Error message element appeared on the page
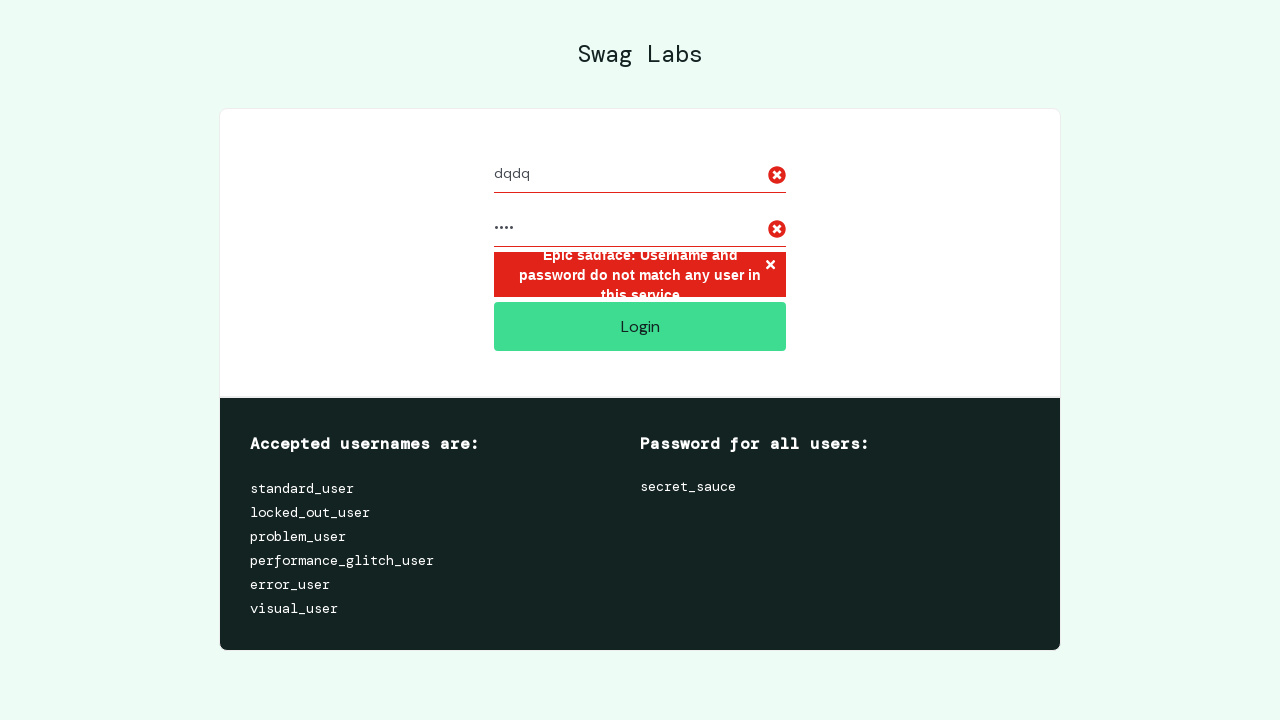

Retrieved error message text content
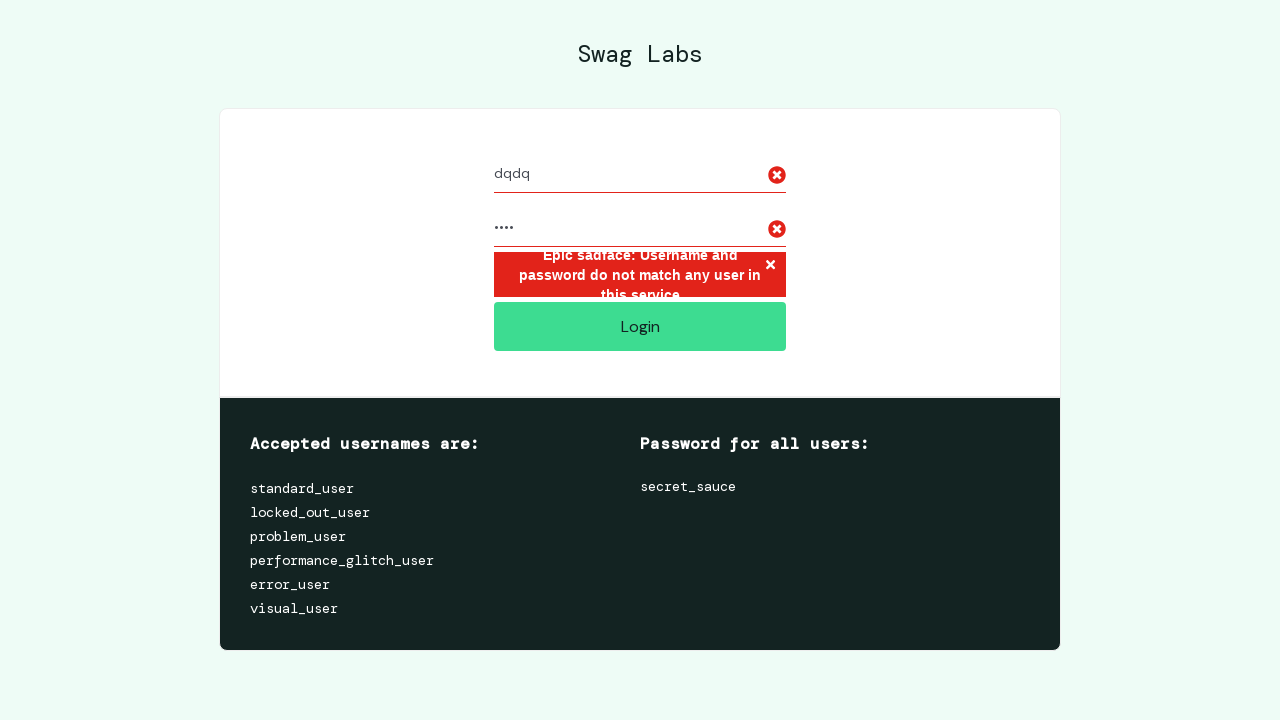

Verified error message matches expected text: 'Epic sadface: Username and password do not match any user in this service'
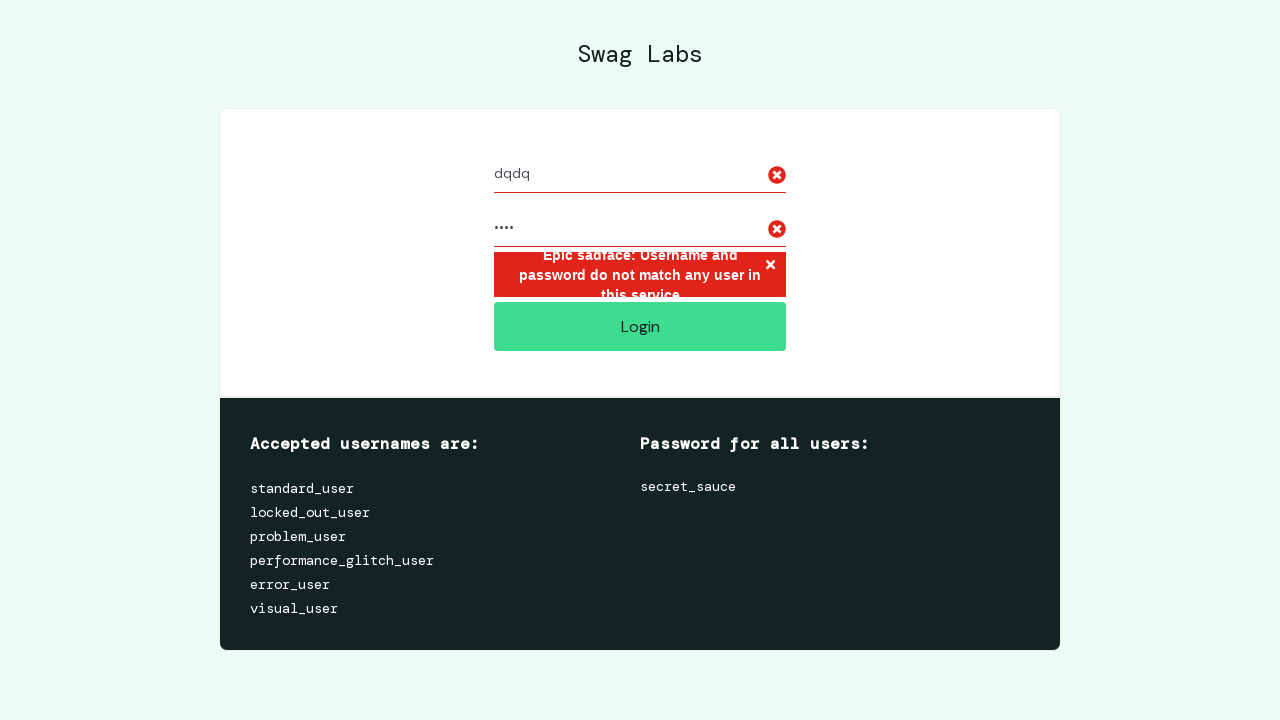

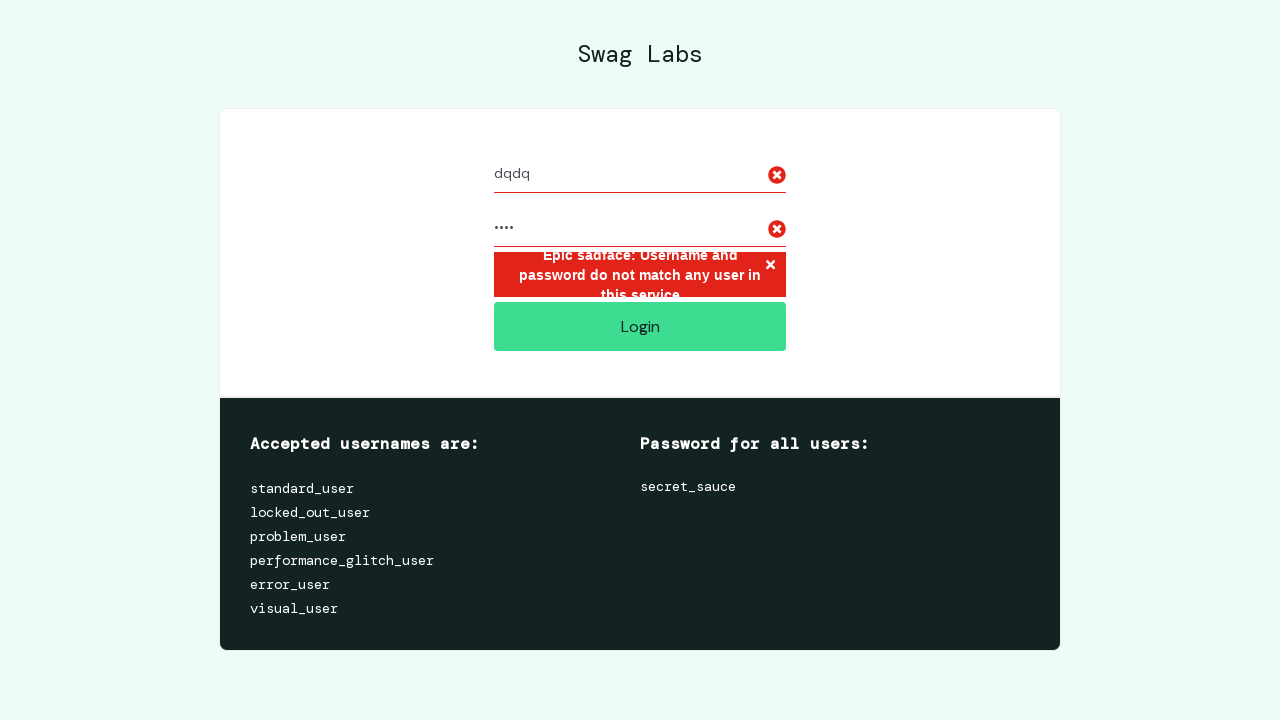